Tests JavaScript Confirm alert by clicking a button to trigger the confirm dialog, accepting it, and verifying the result message displays correctly.

Starting URL: http://practice.cydeo.com/javascript_alerts

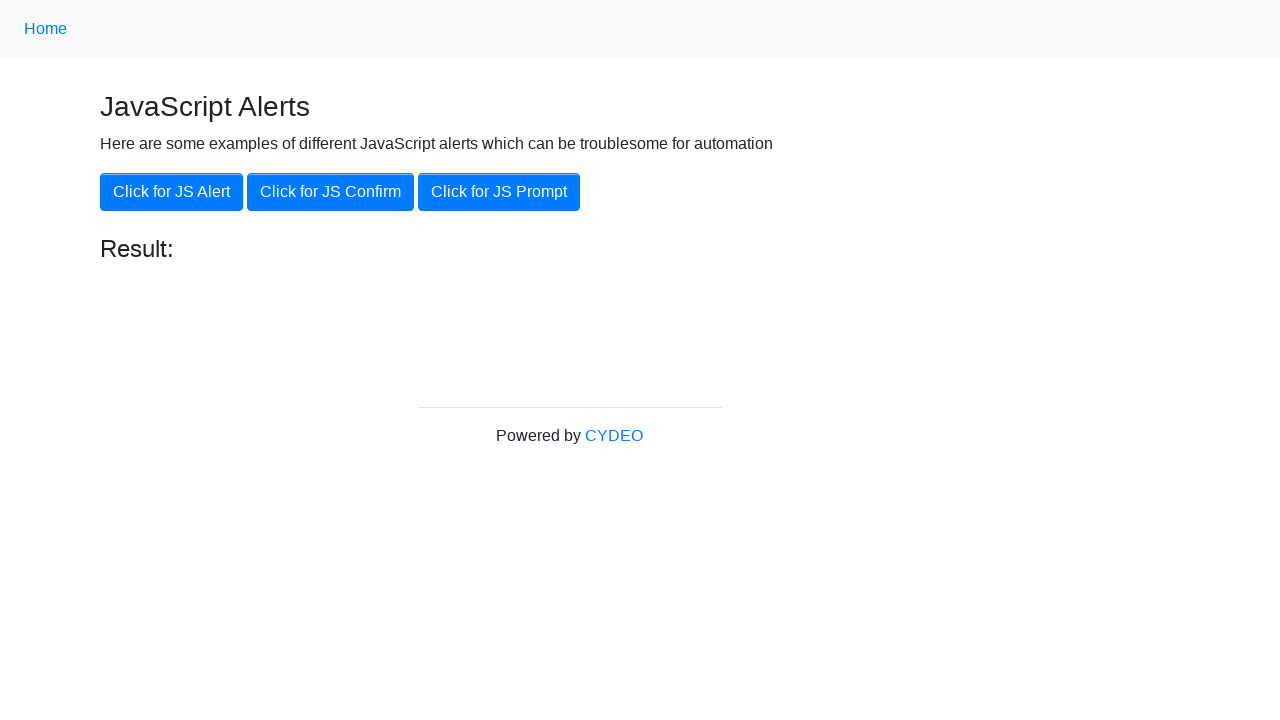

Set up dialog handler to accept confirm alerts
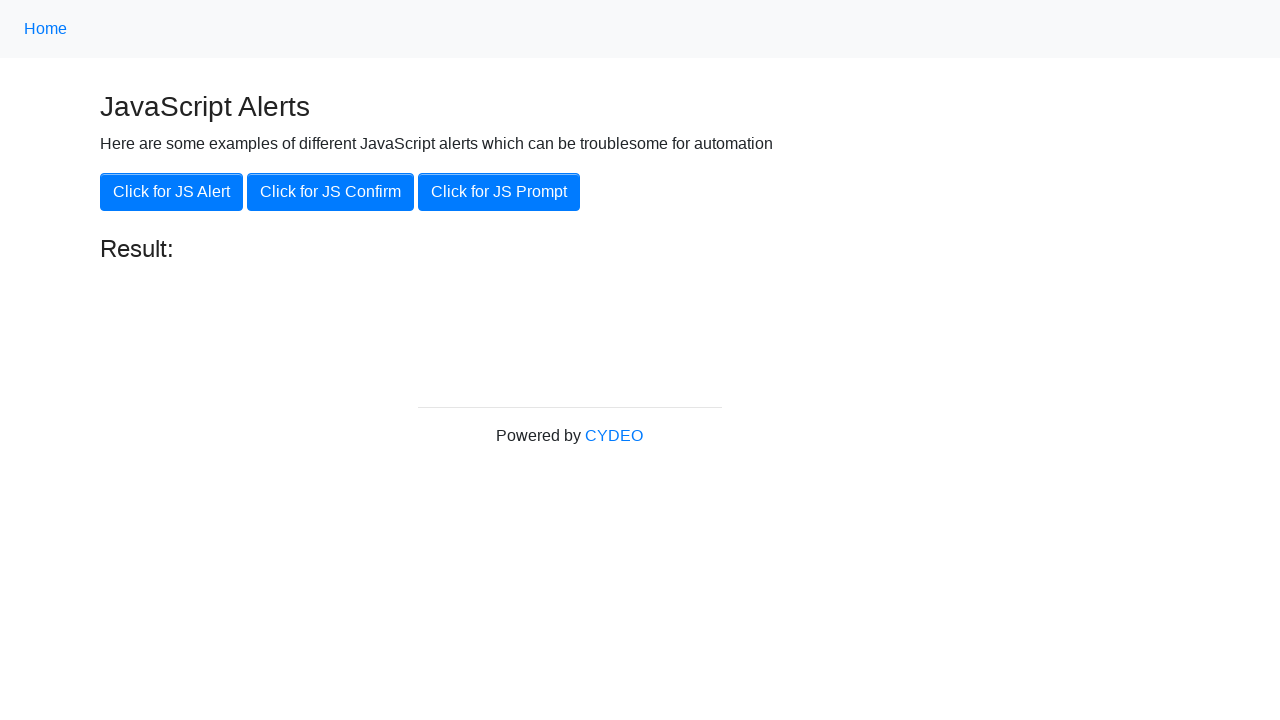

Clicked the 'Click for JS Confirm' button to trigger confirm dialog at (330, 192) on xpath=//button[.='Click for JS Confirm']
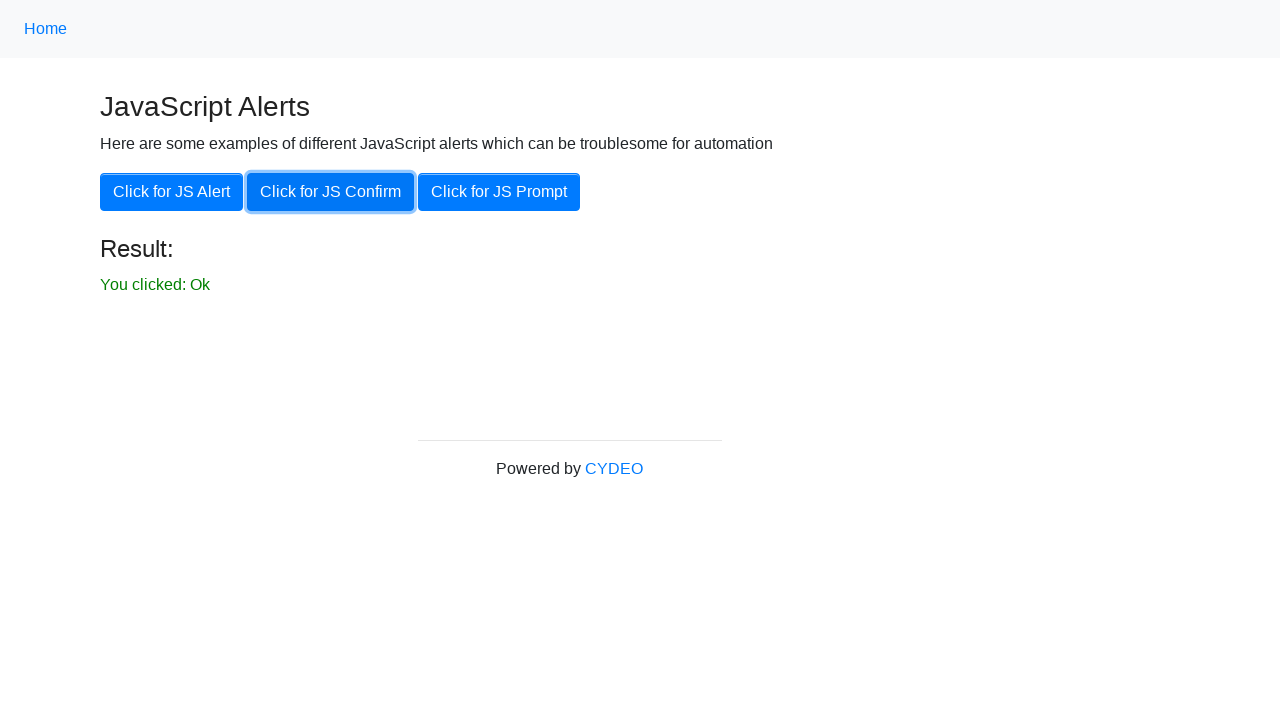

Result element loaded after accepting confirm dialog
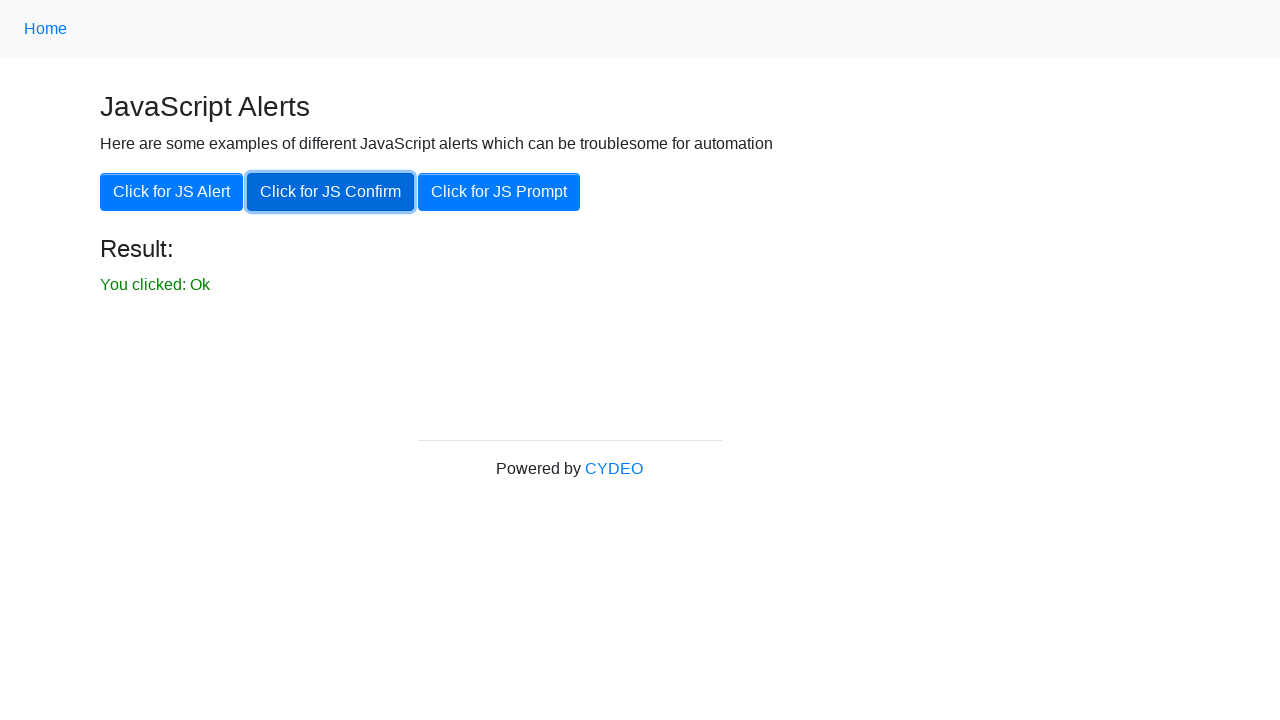

Verified result message displays 'You clicked: Ok'
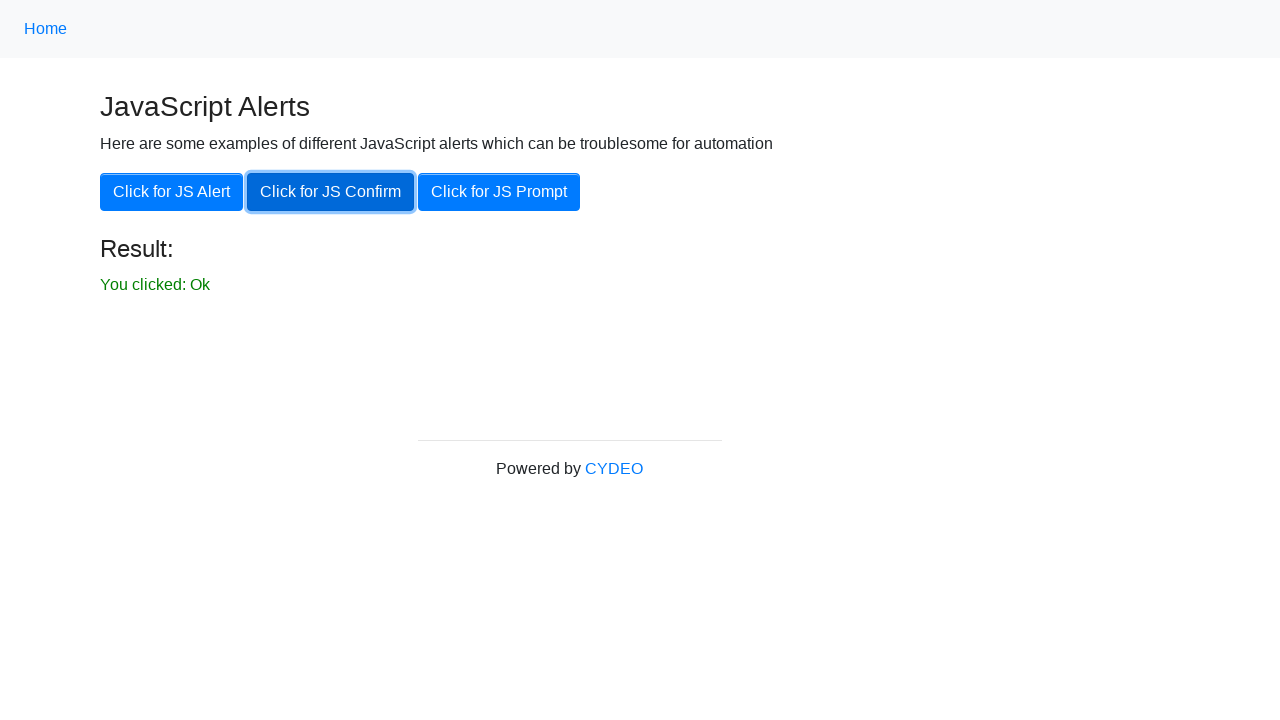

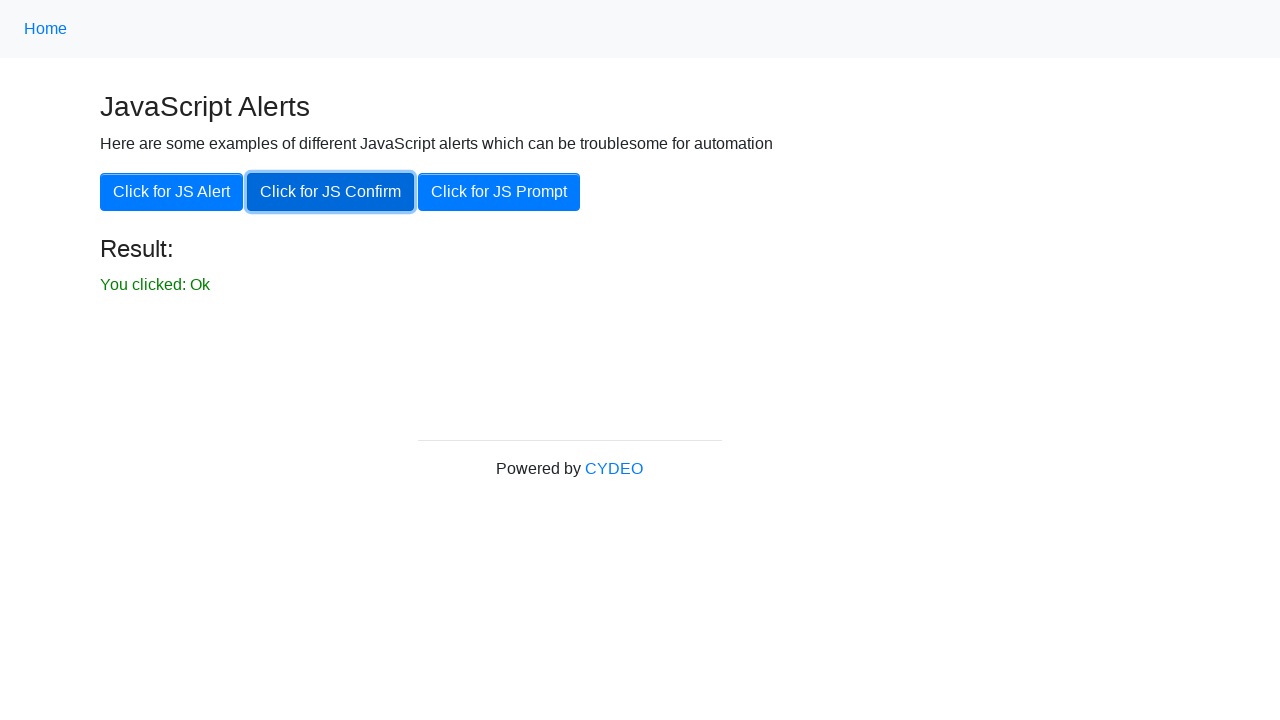